Tests that a button becomes clickable after 5 seconds and clicks it when enabled

Starting URL: https://demoqa.com/dynamic-properties

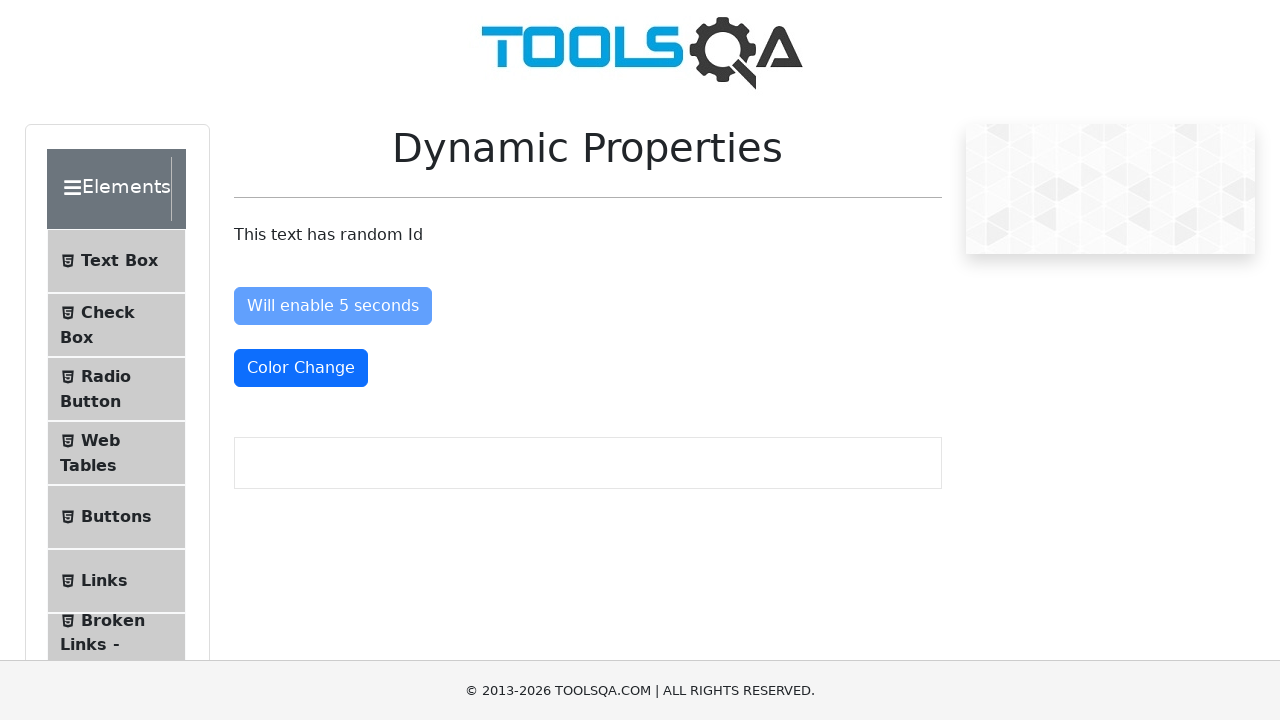

Navigated to DemoQA dynamic properties page
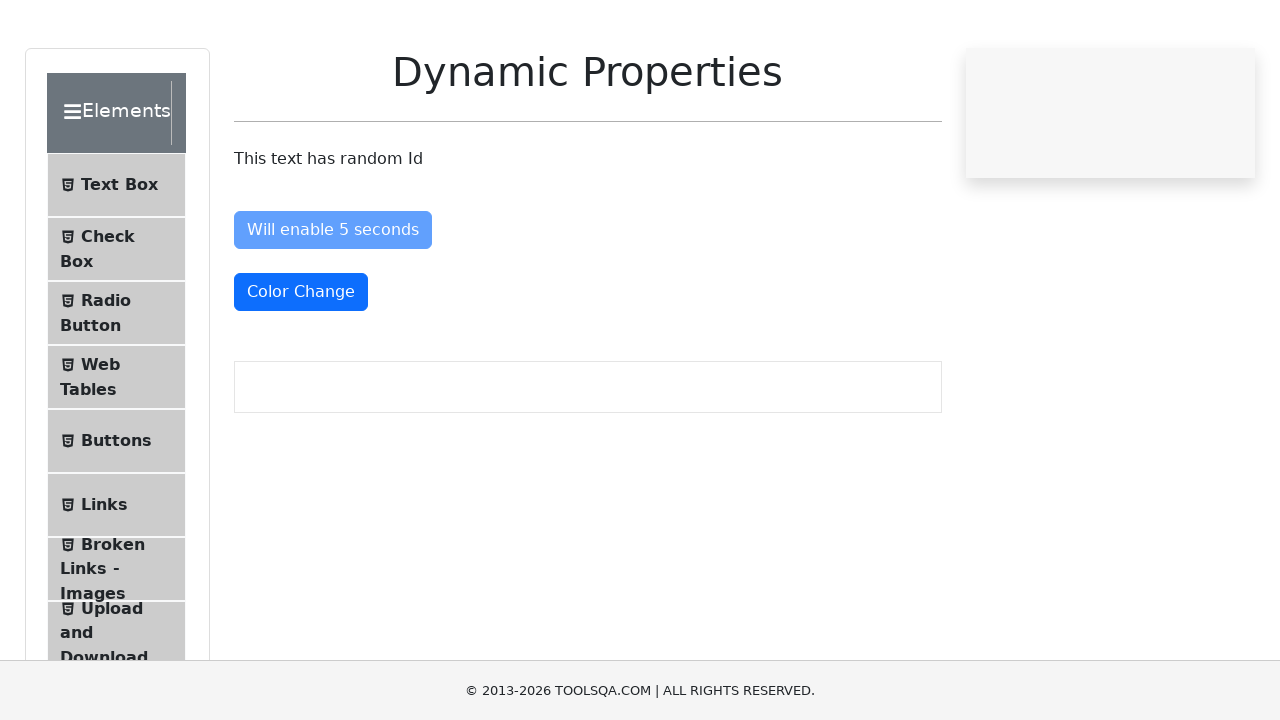

Clicked the button that becomes enabled after 5 seconds at (333, 306) on #enableAfter
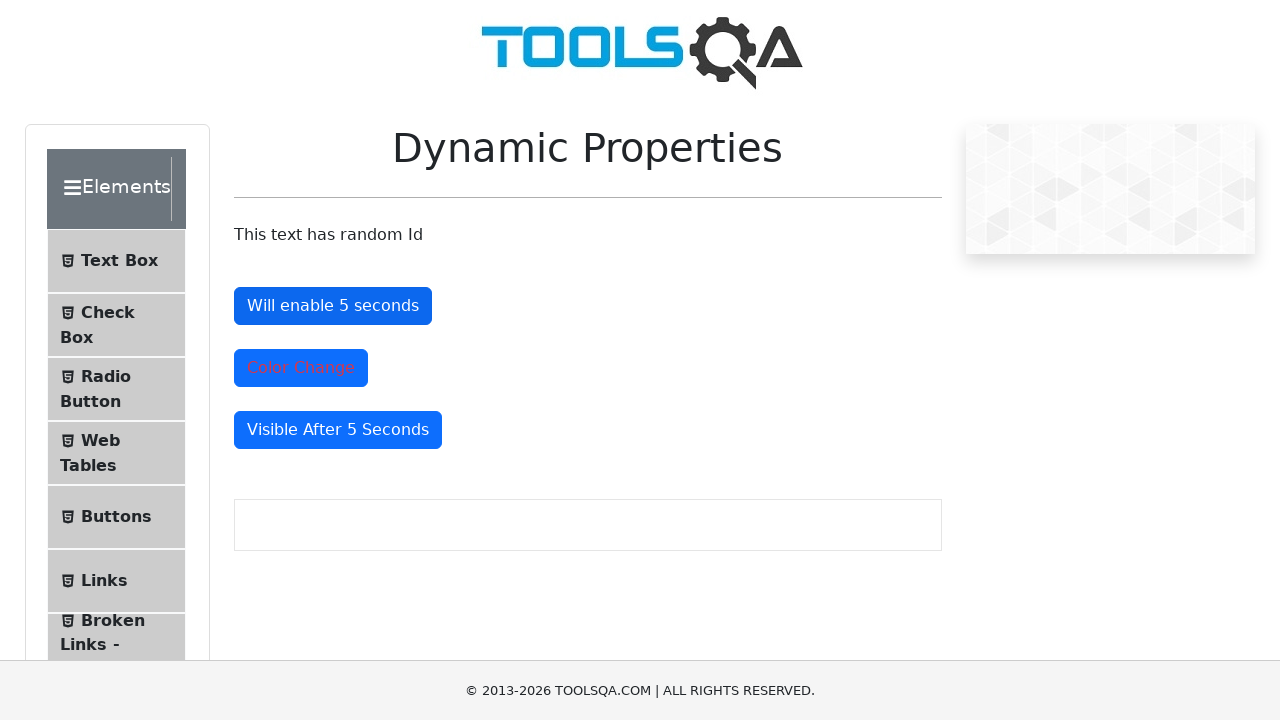

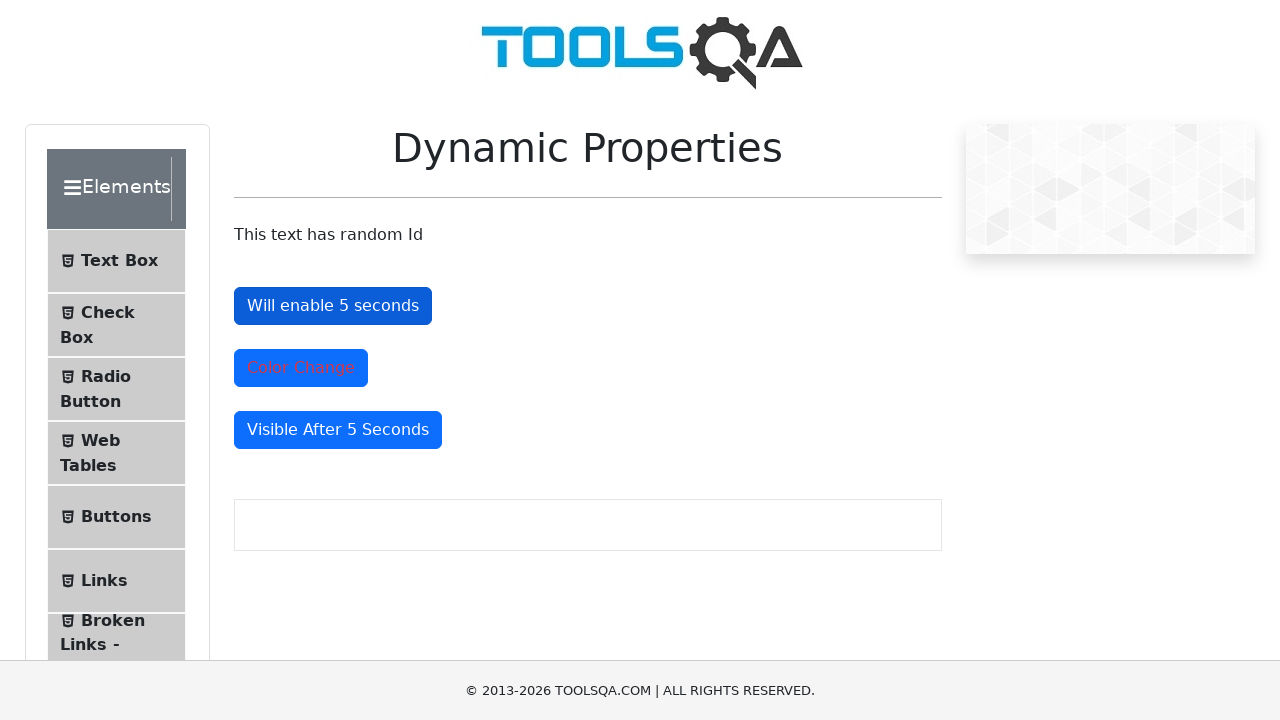